Tests multi-level dropdown menu interaction by hovering over menu items and clicking on a nested submenu option

Starting URL: https://crossbrowsertesting.github.io/hover-menu.html#

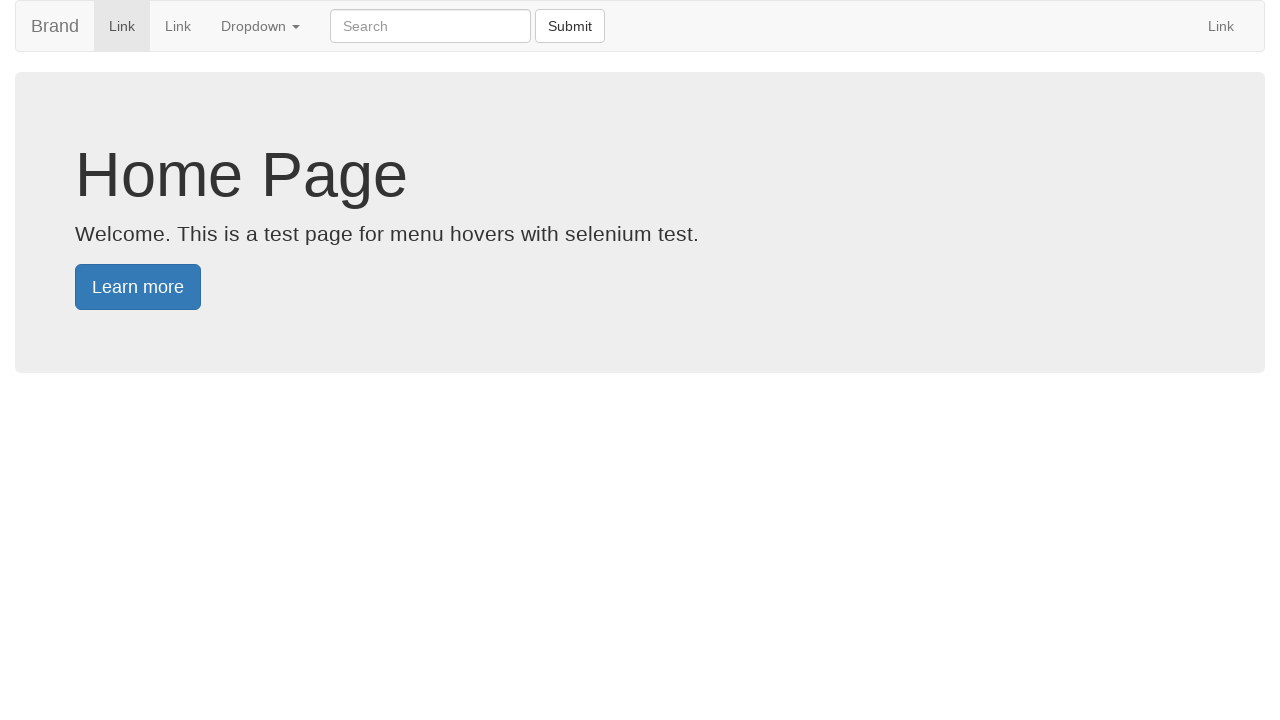

Hovered over main dropdown menu at (260, 26) on .dropdown
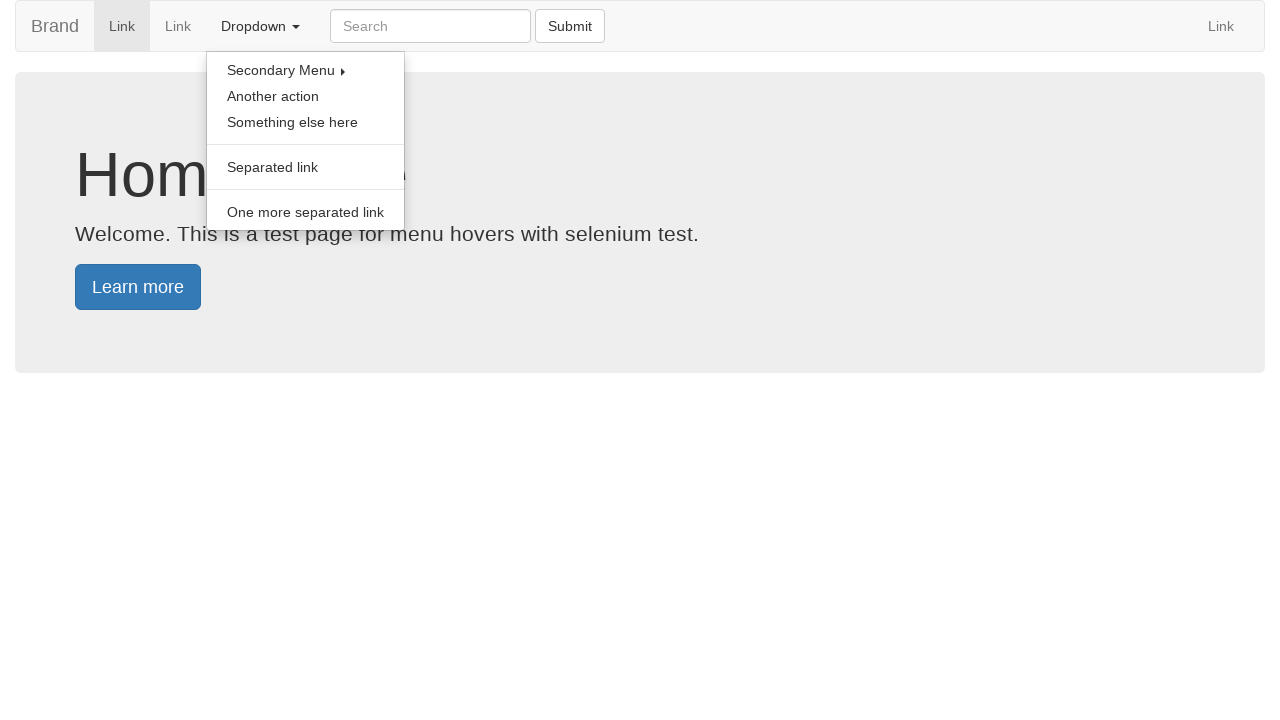

Waited for dropdown menu to appear
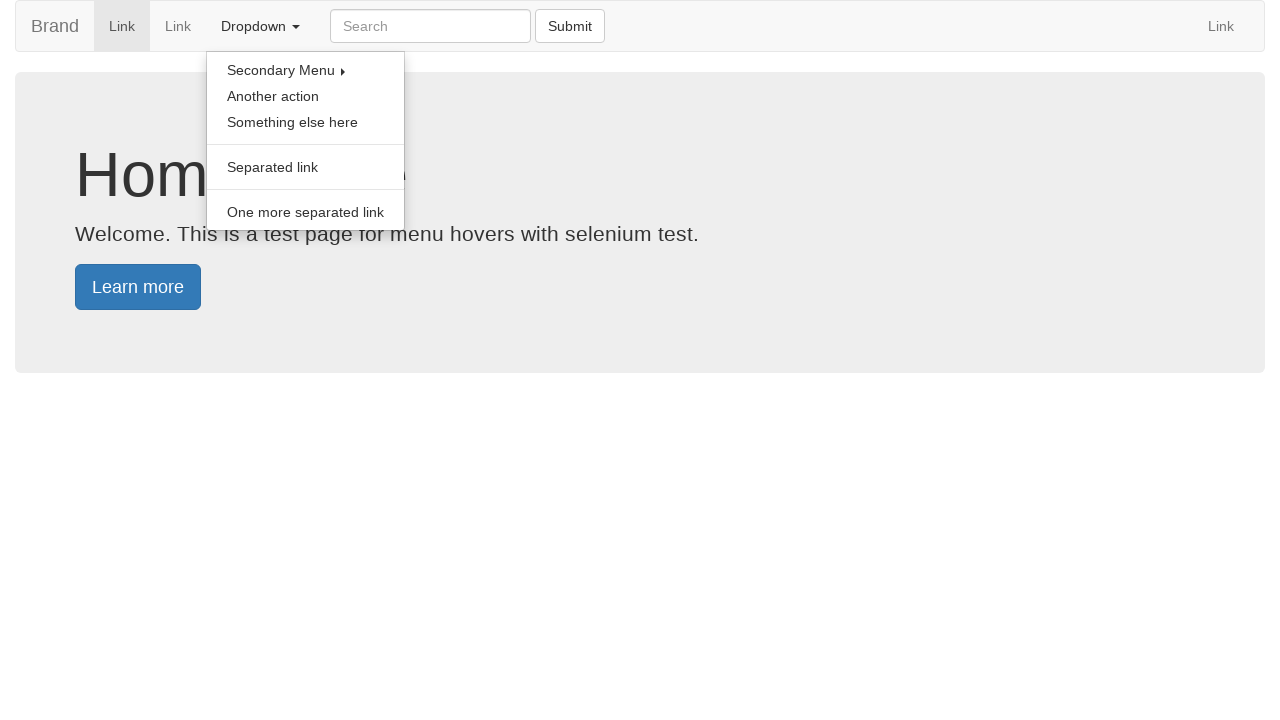

Hovered over secondary dropdown trigger at (306, 70) on .secondary-dropdown a[data-toggle]
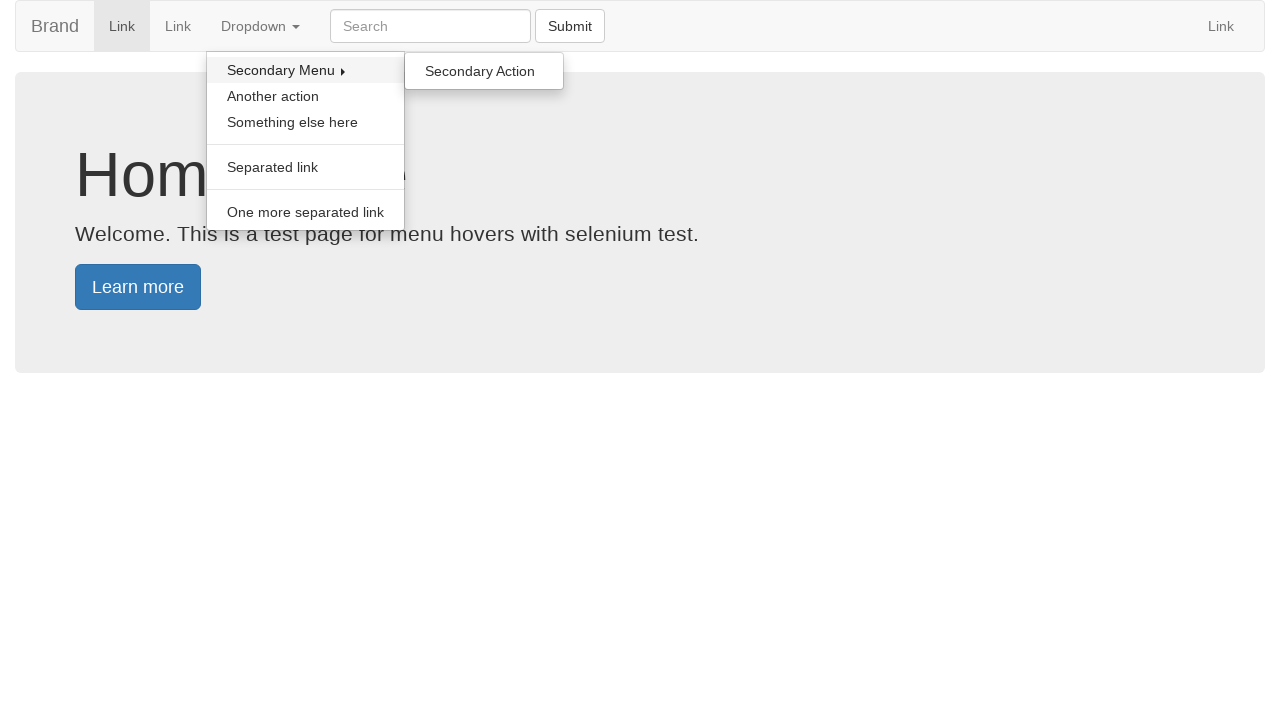

Waited for submenu to appear
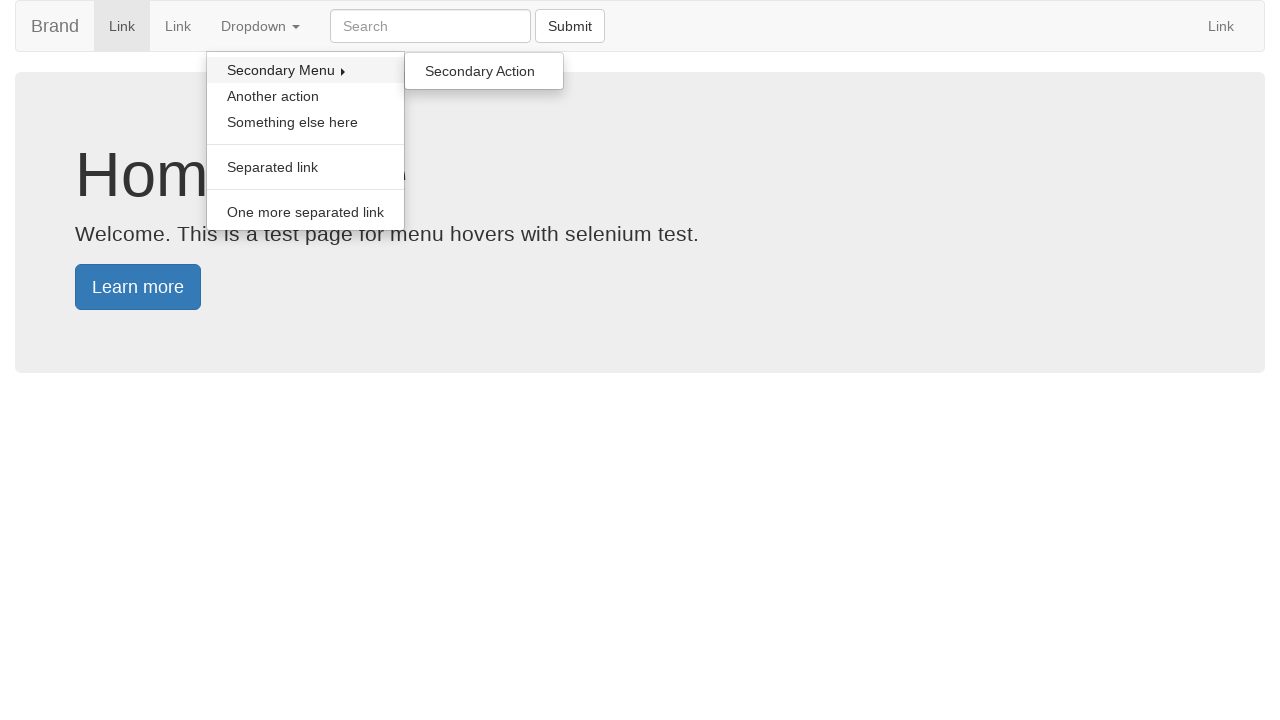

Clicked on secondary menu item at (484, 71) on .dropdown-menu.secondary a
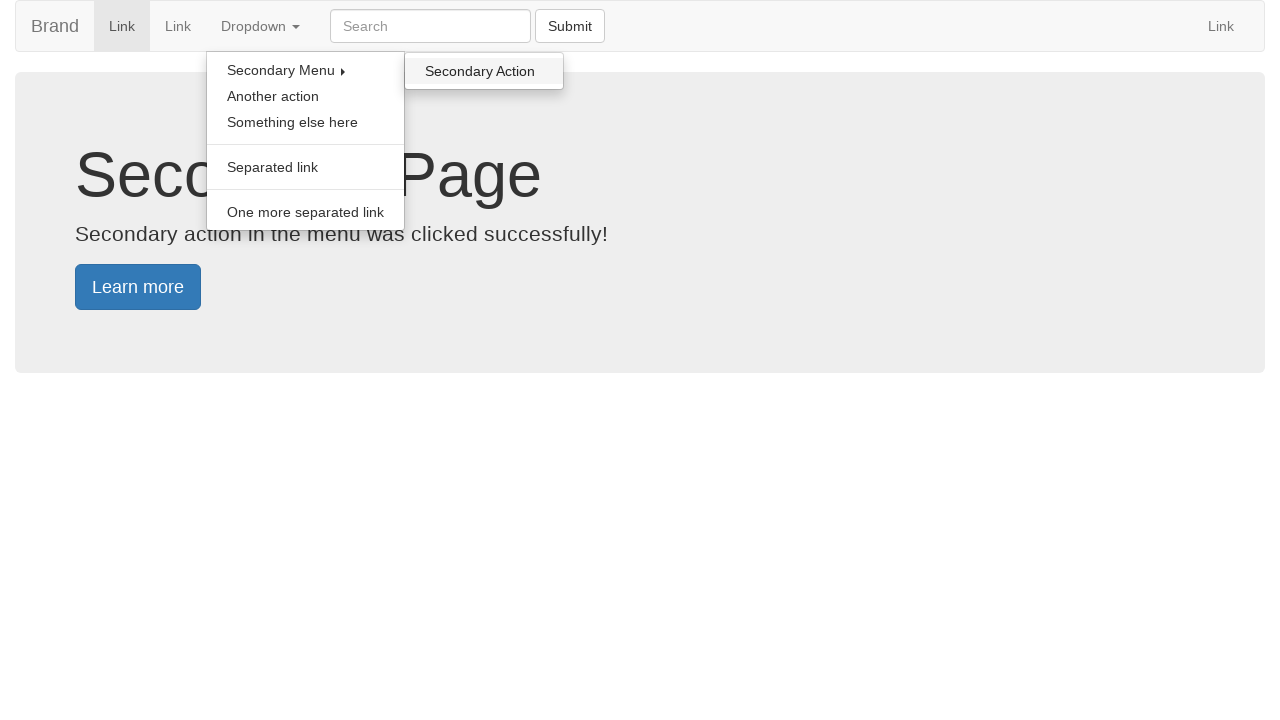

Verified success message appeared: 'Secondary action in the menu was clicked successfully!'
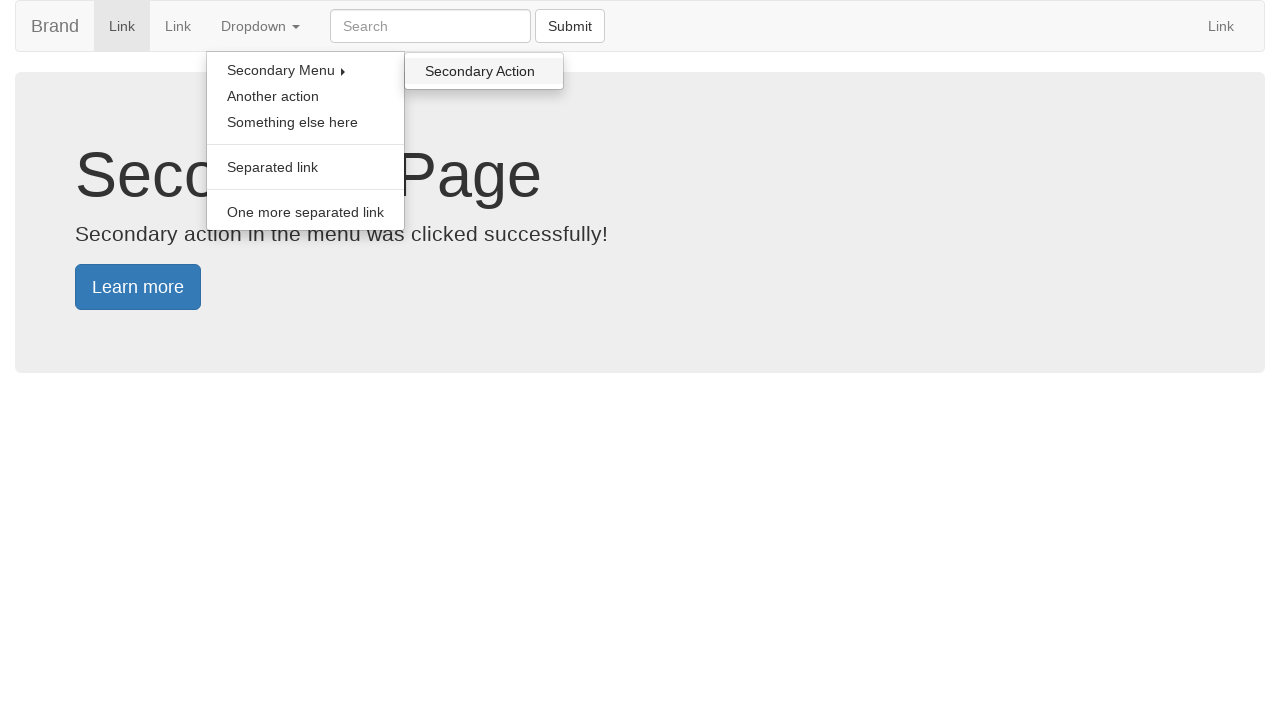

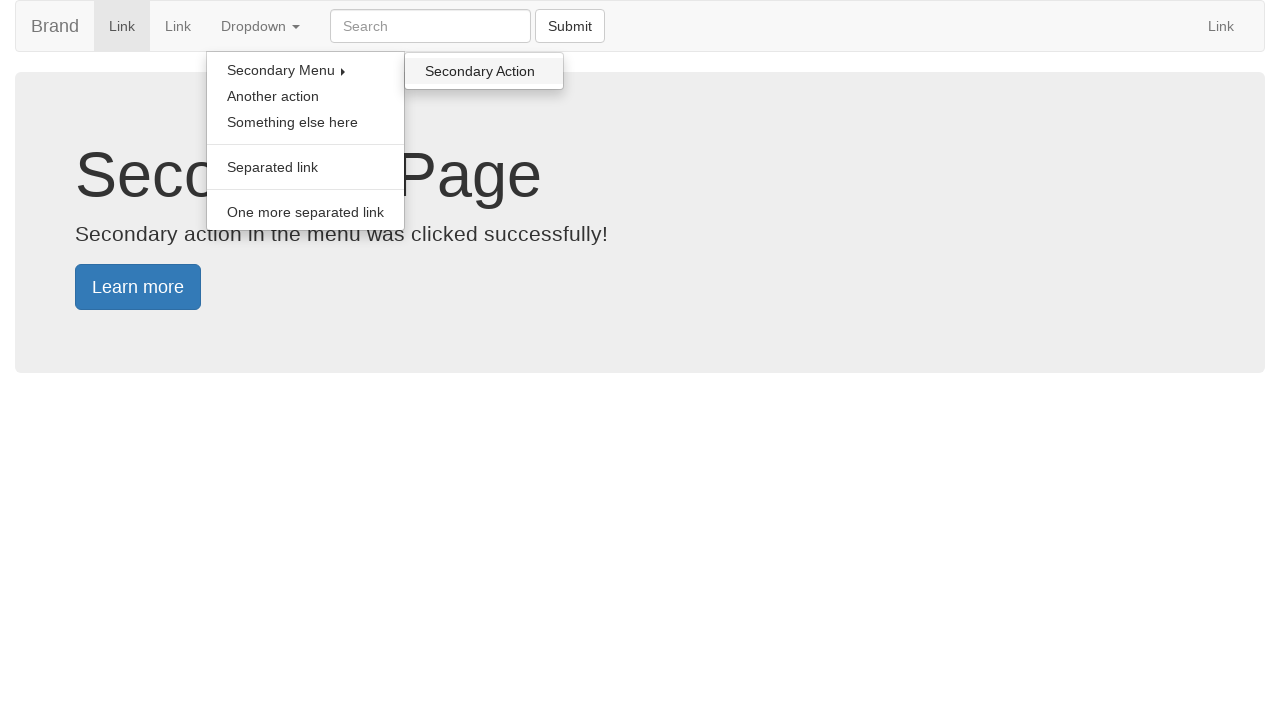